Verifies that none of the elements with class "test" contain the number 190

Starting URL: https://kristinek.github.io/site/examples/locators

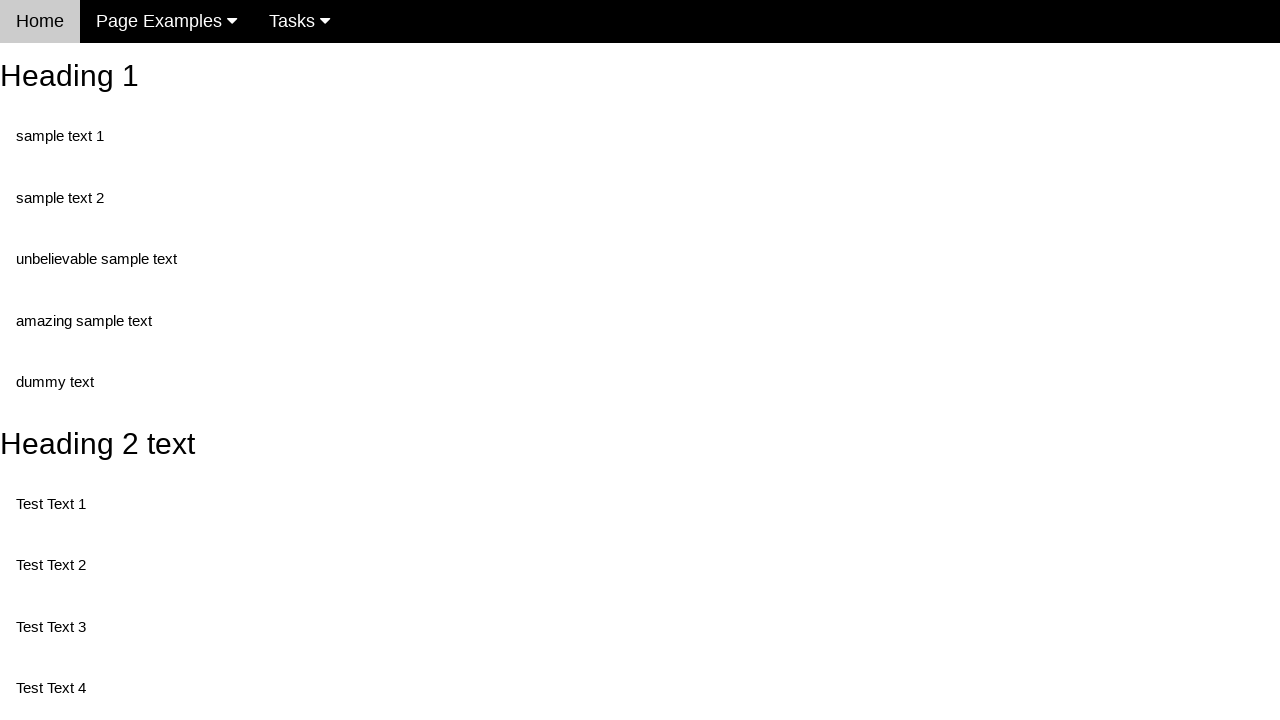

Navigated to https://kristinek.github.io/site/examples/locators
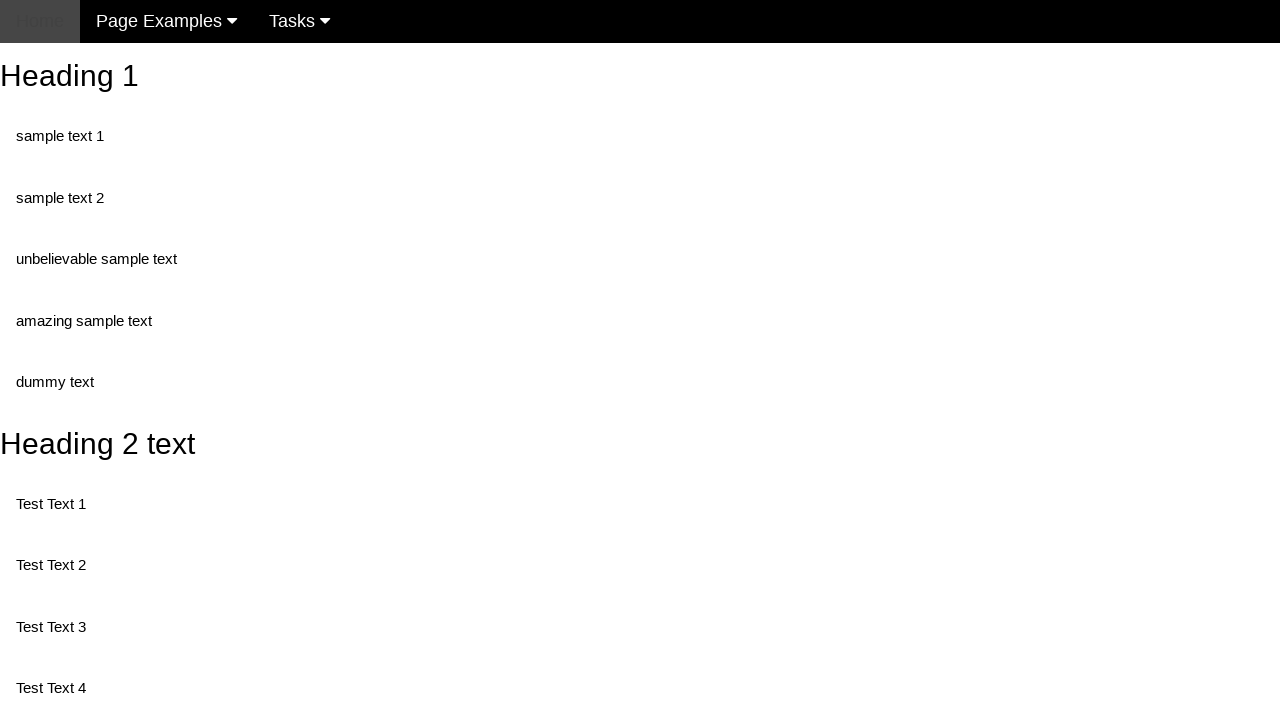

Retrieved all elements with class 'test'
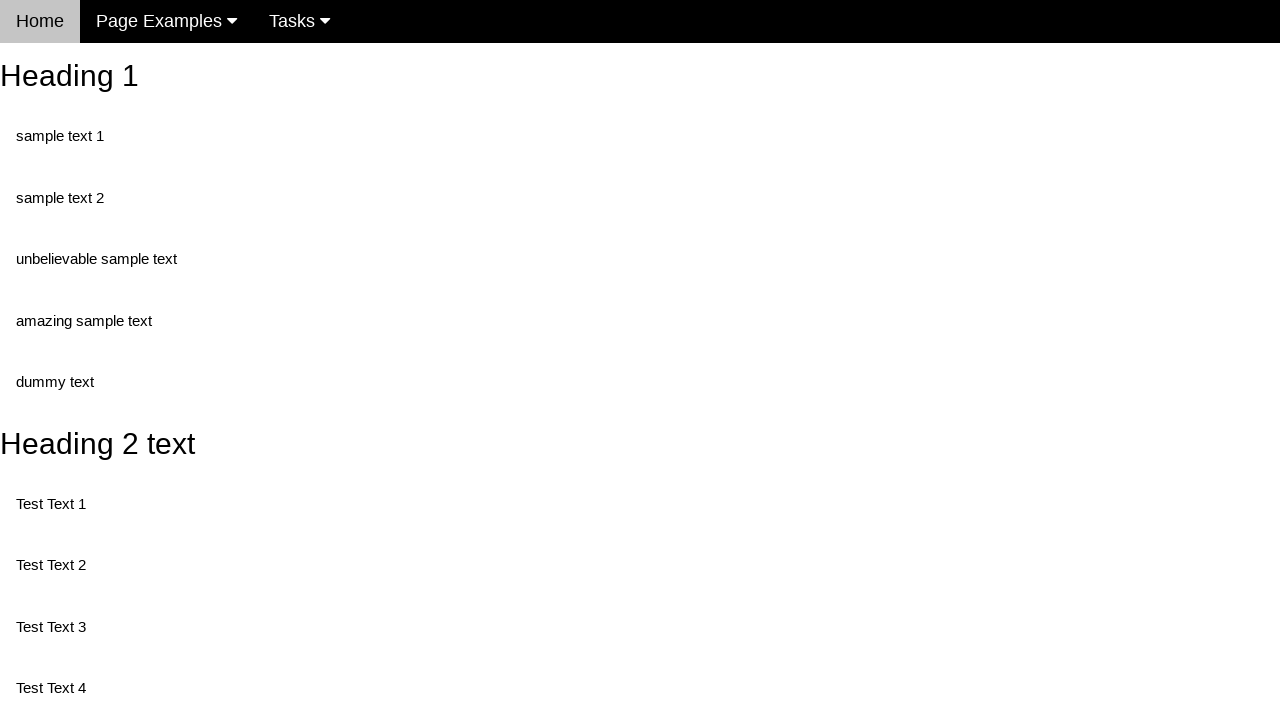

Retrieved text content from test element: 'Test Text 1'
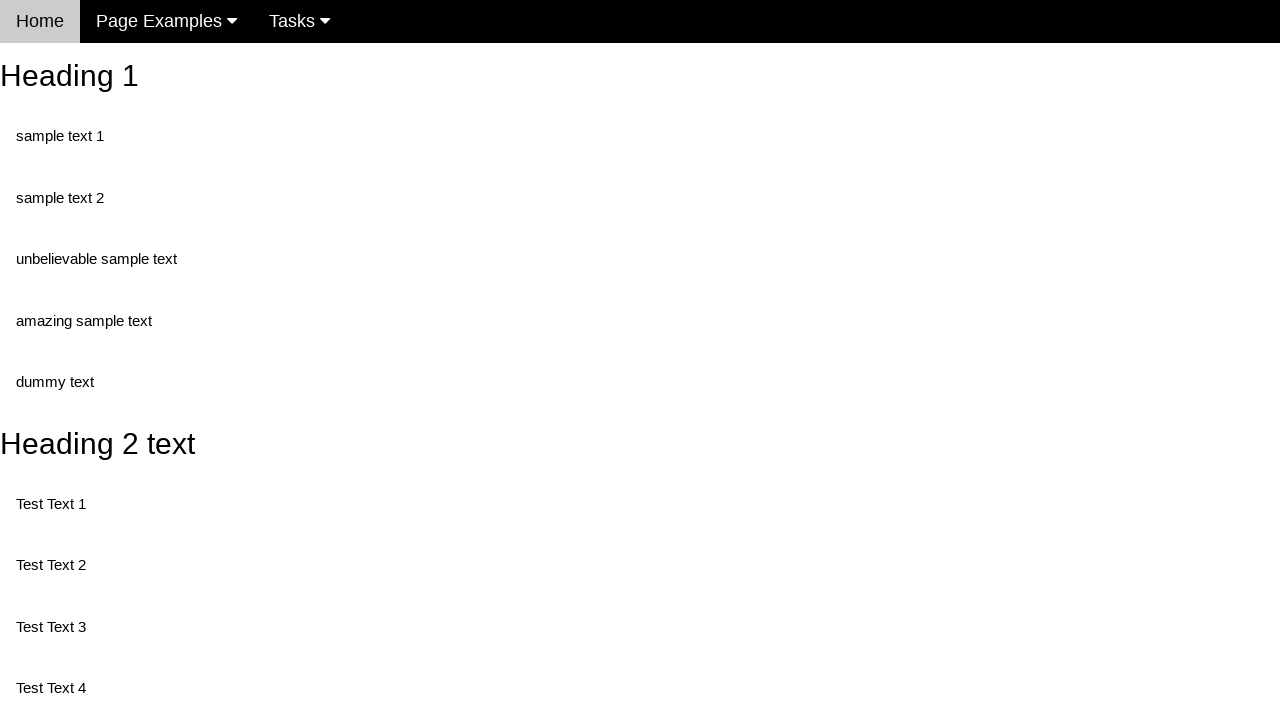

Verified that element text does not contain '190'
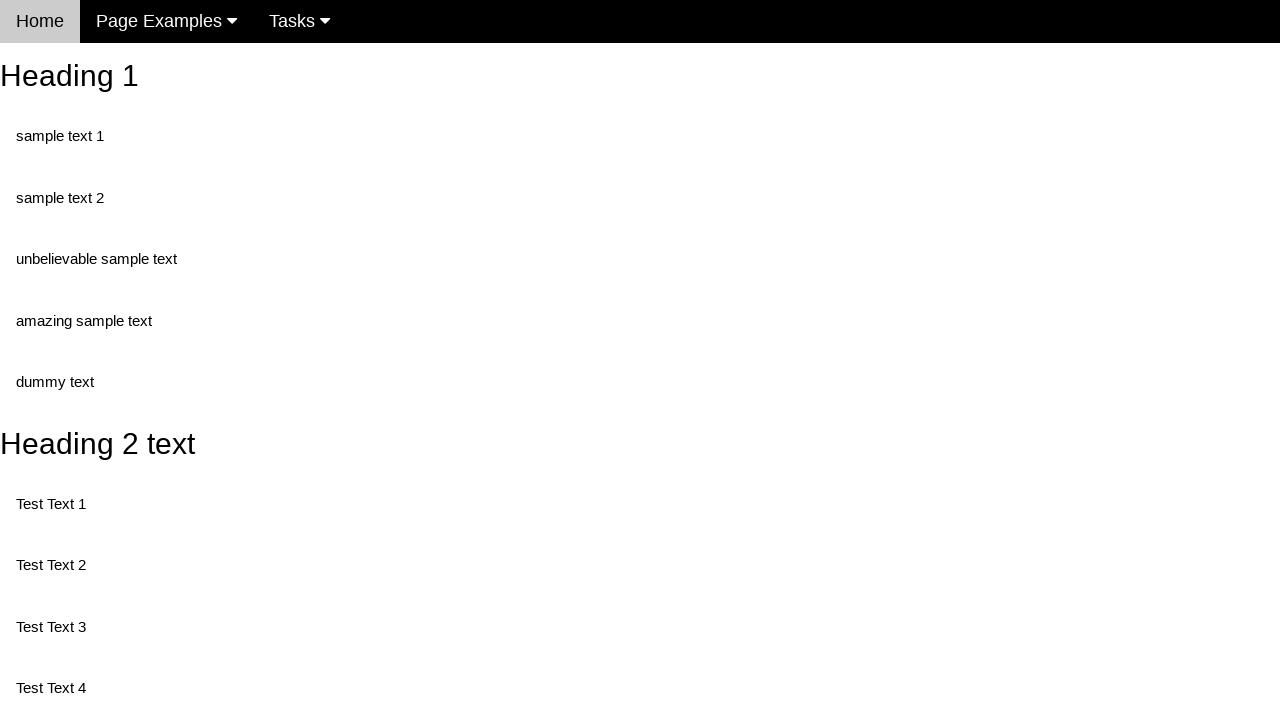

Retrieved text content from test element: 'Test Text 3'
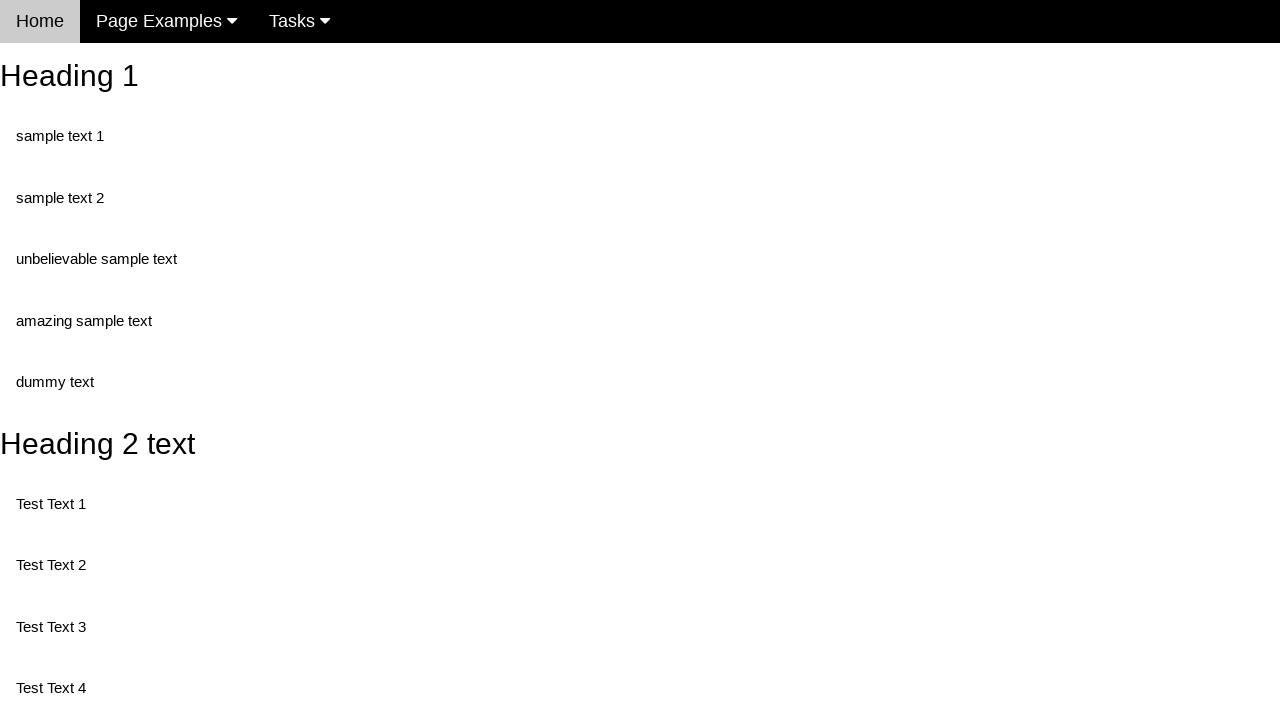

Verified that element text does not contain '190'
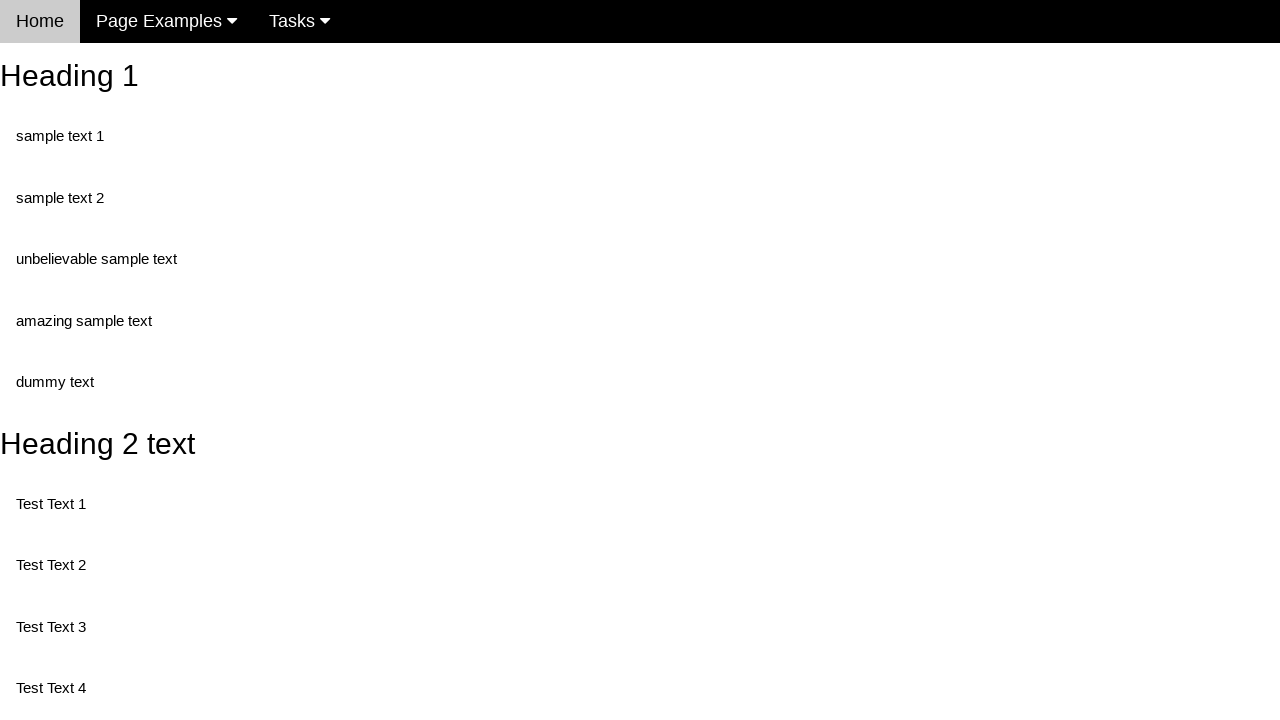

Retrieved text content from test element: 'Test Text 4'
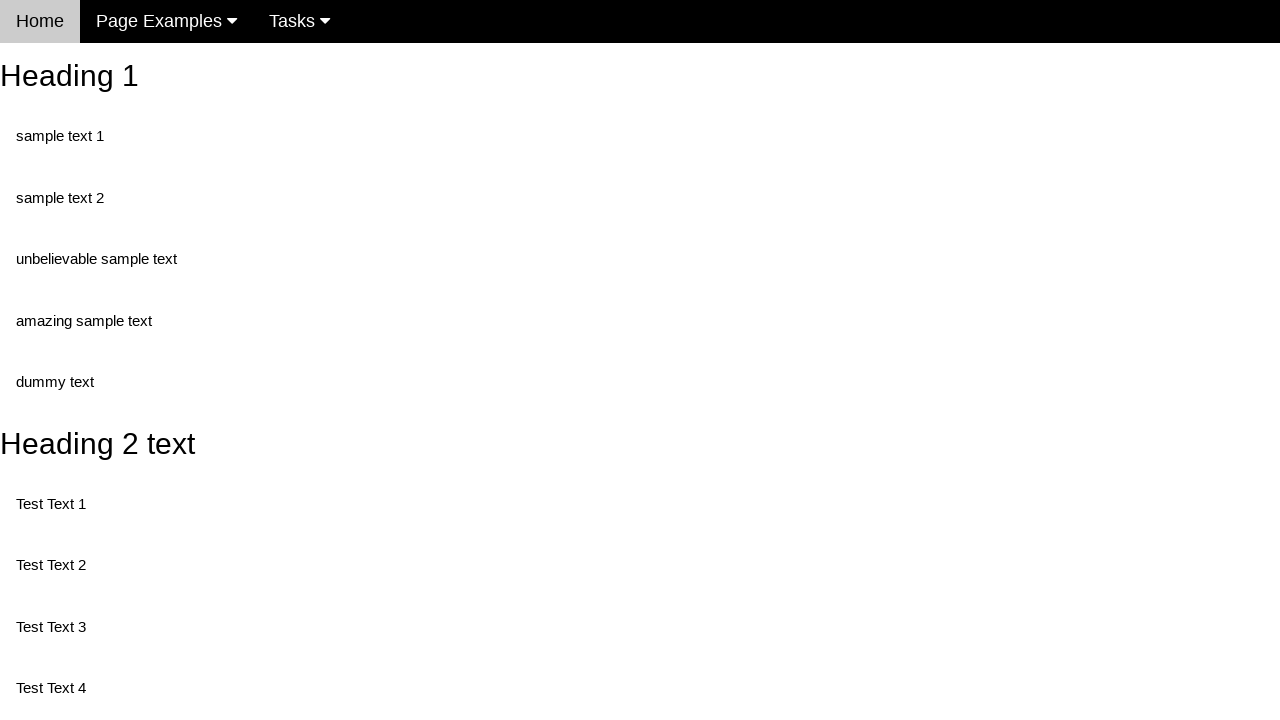

Verified that element text does not contain '190'
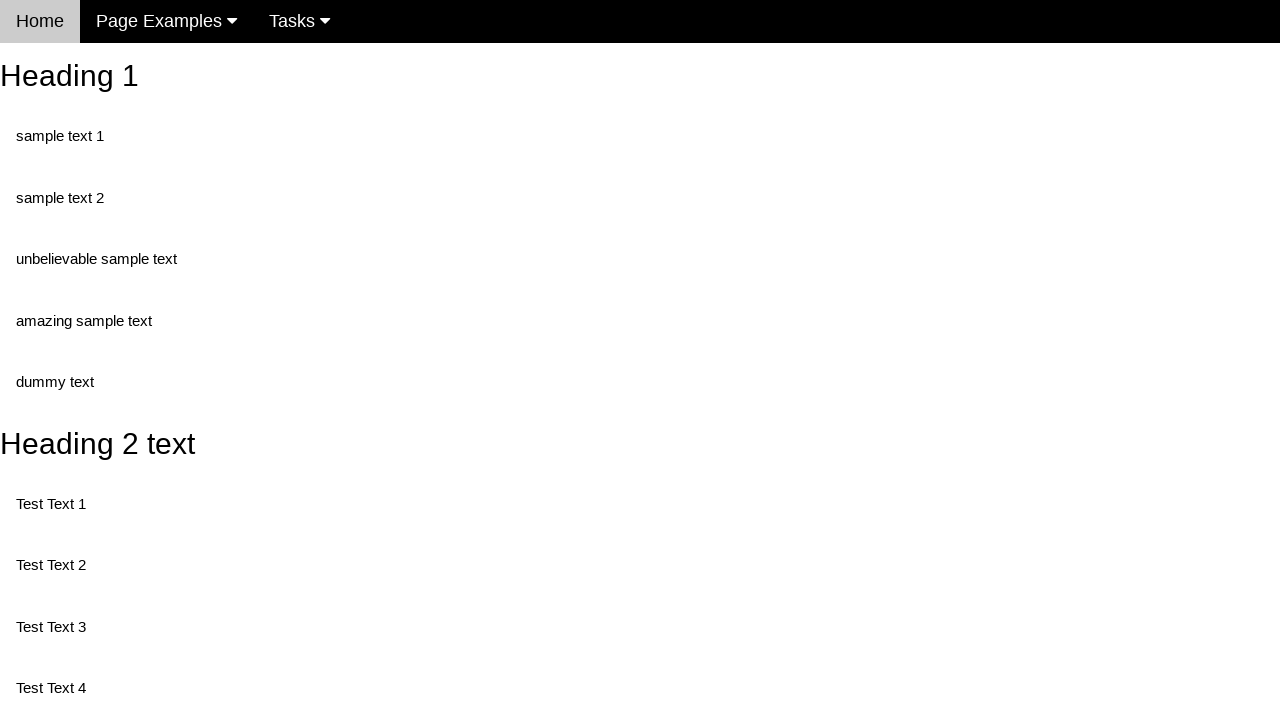

Retrieved text content from test element: 'Test Text 5'
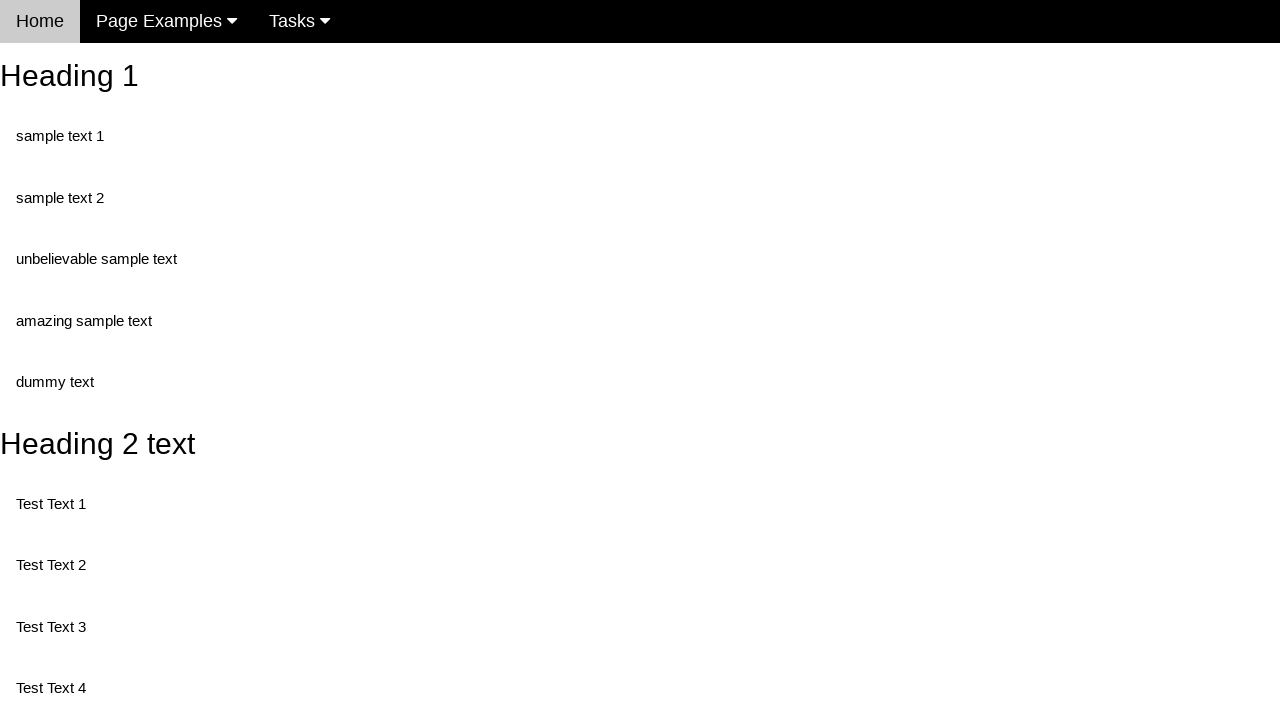

Verified that element text does not contain '190'
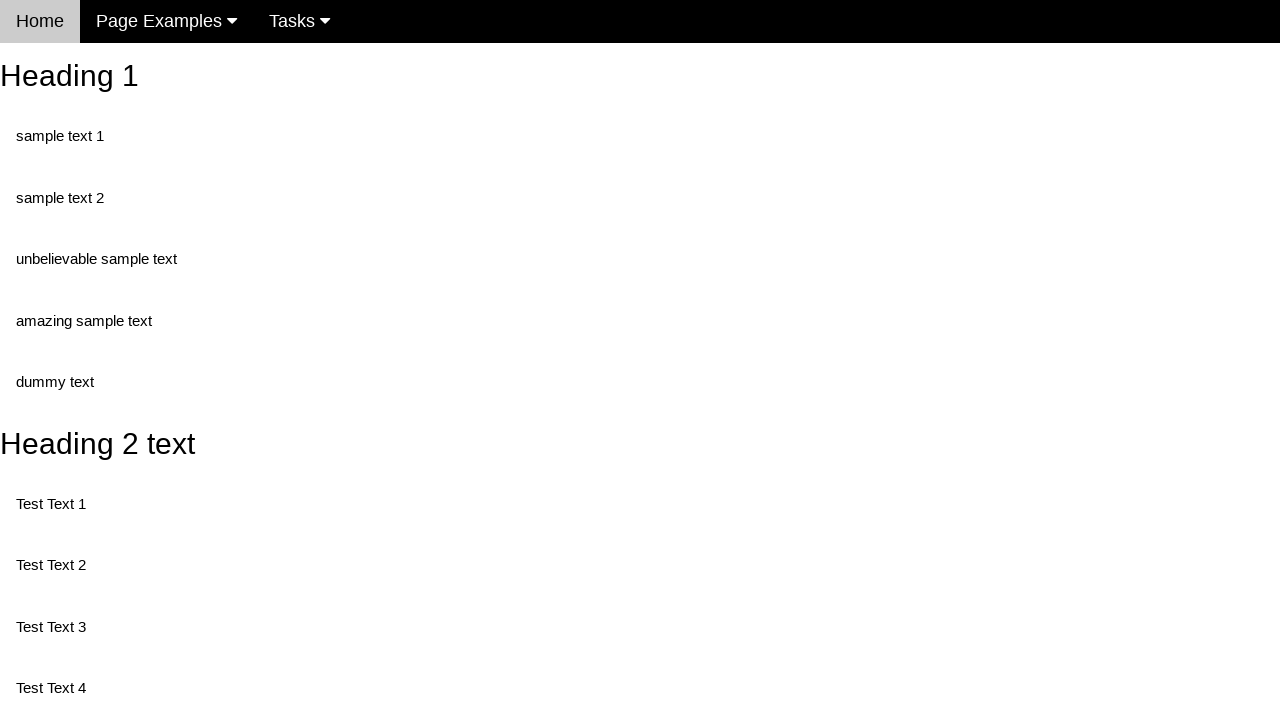

Retrieved text content from test element: 'Test Text 6'
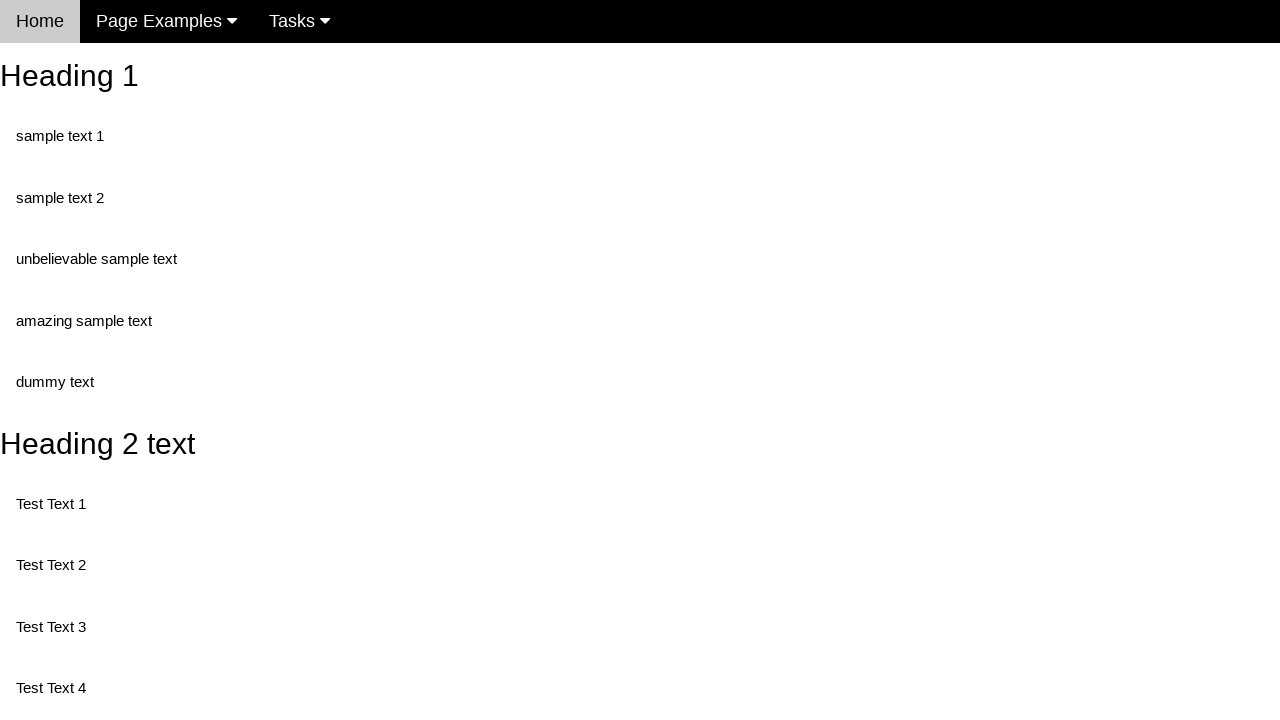

Verified that element text does not contain '190'
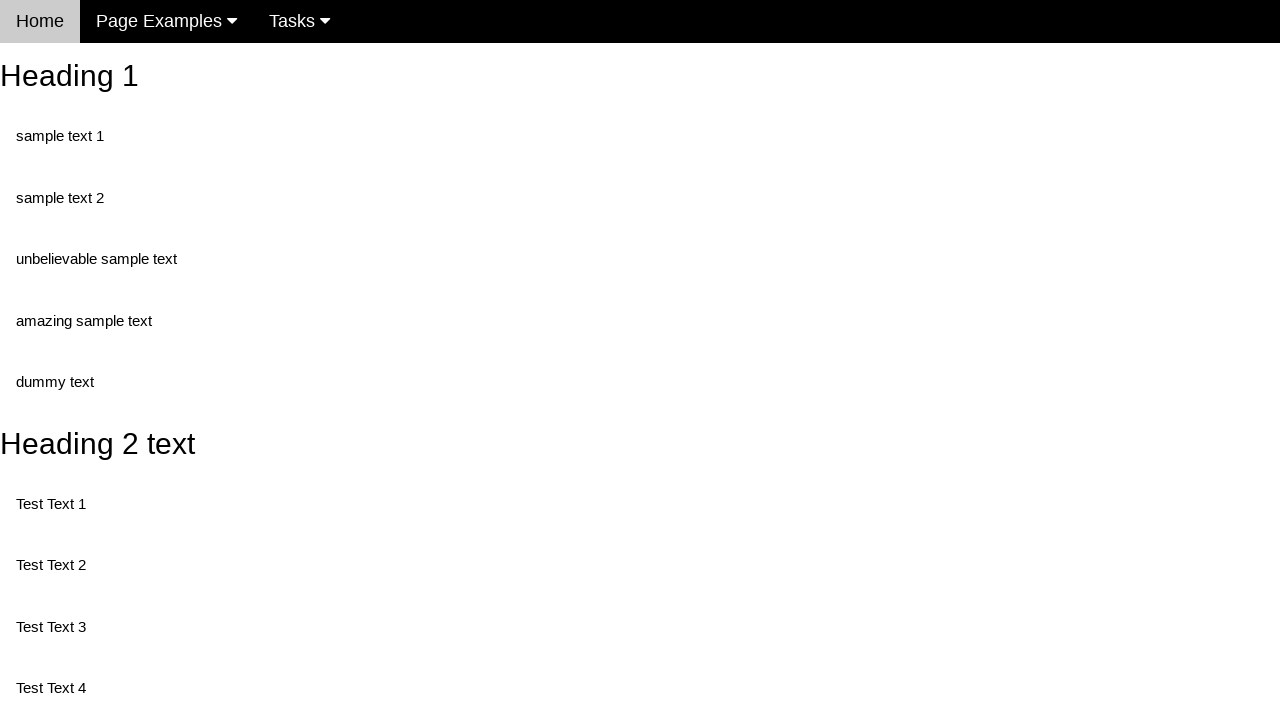

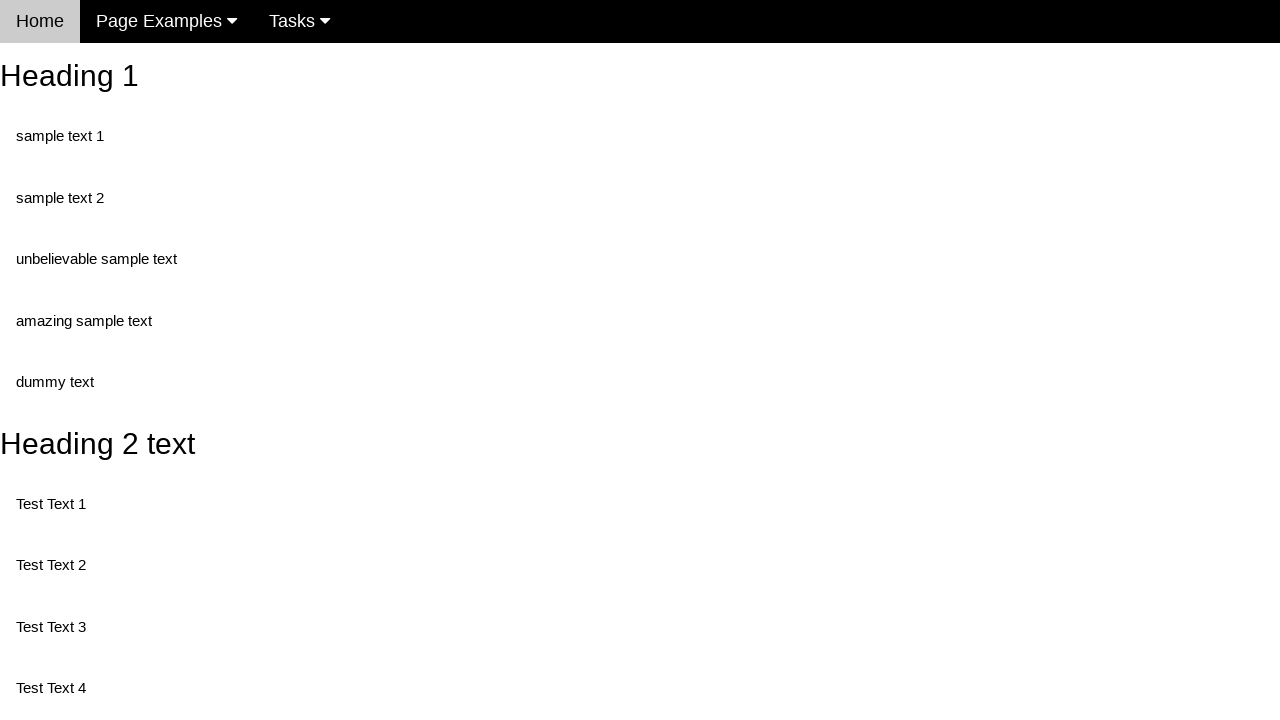